Tests handling of child windows by clicking a link that opens a new window, switching to the child window to verify its content, closing it, and switching back to the parent window

Starting URL: https://the-internet.herokuapp.com/windows

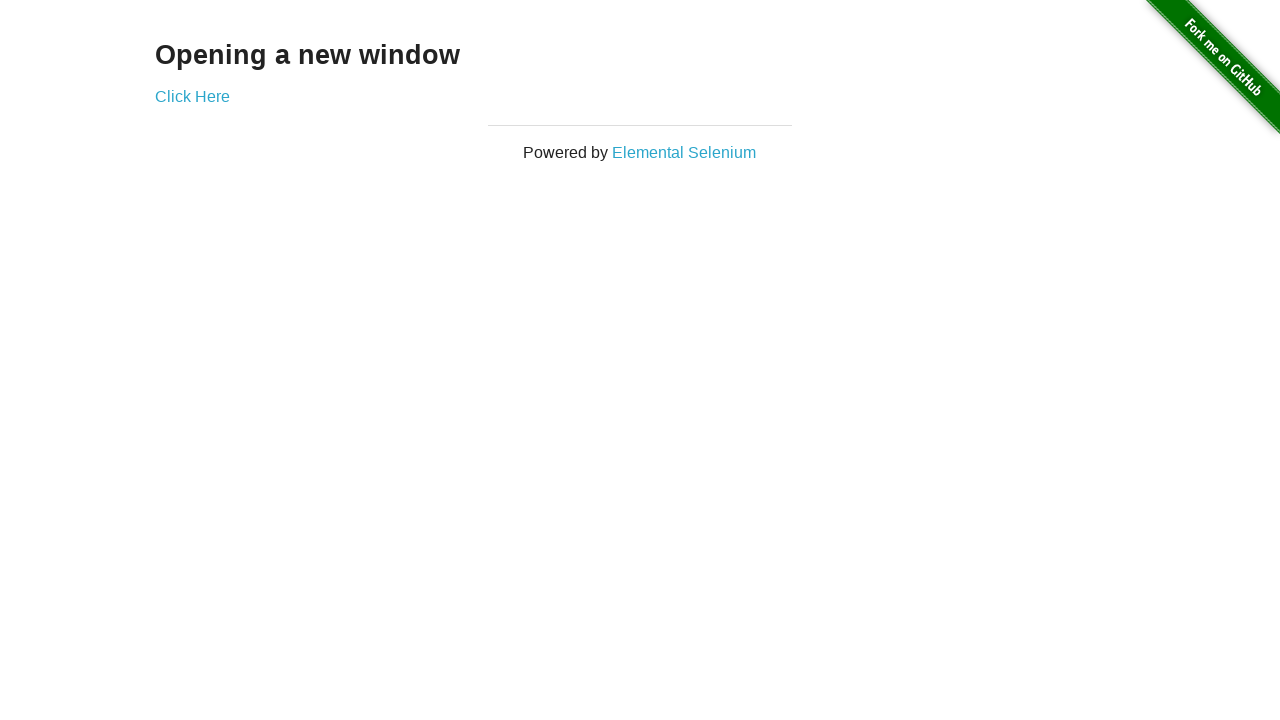

Clicked link to open new window at (192, 96) on xpath=//div[@class='example']/a
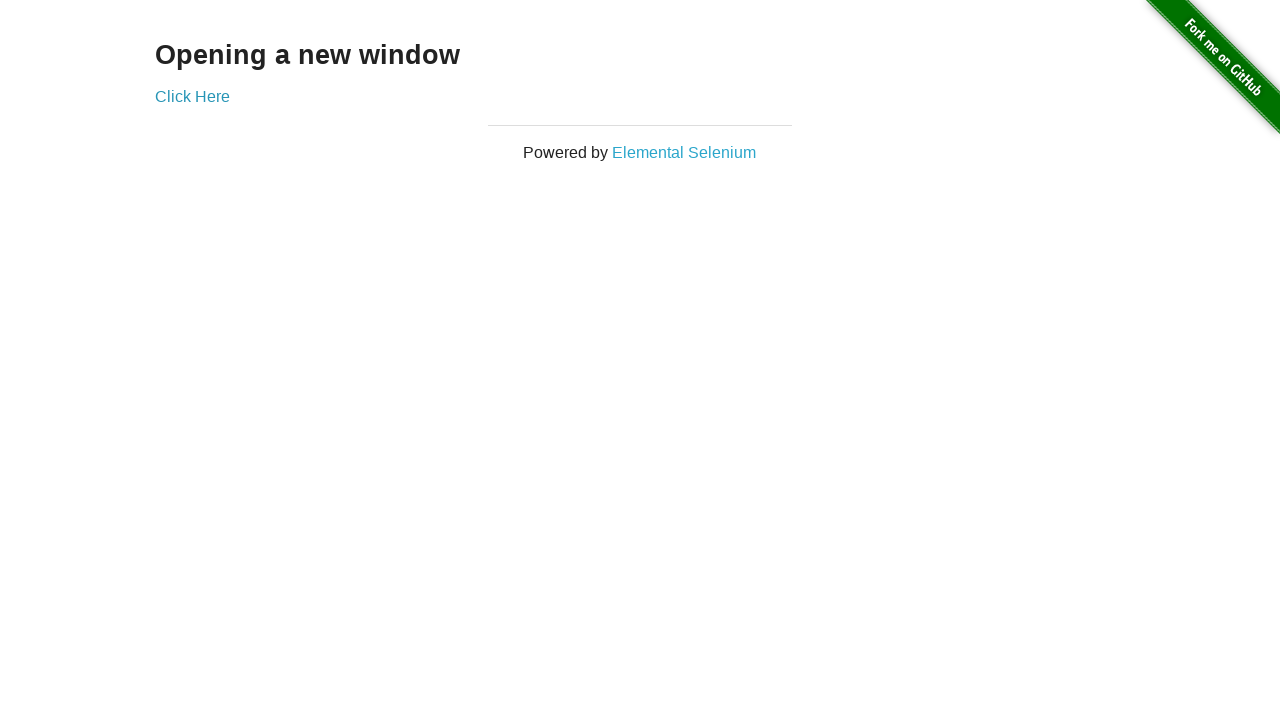

Retrieved child window reference
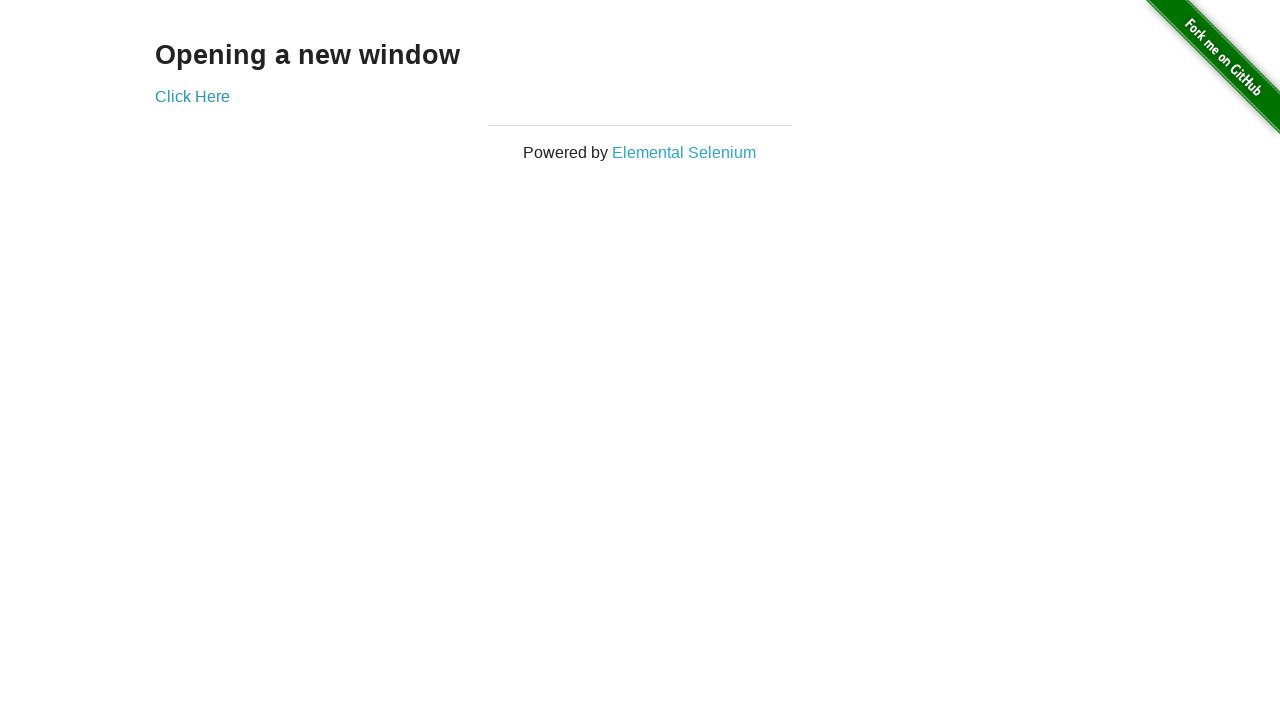

Child window loaded
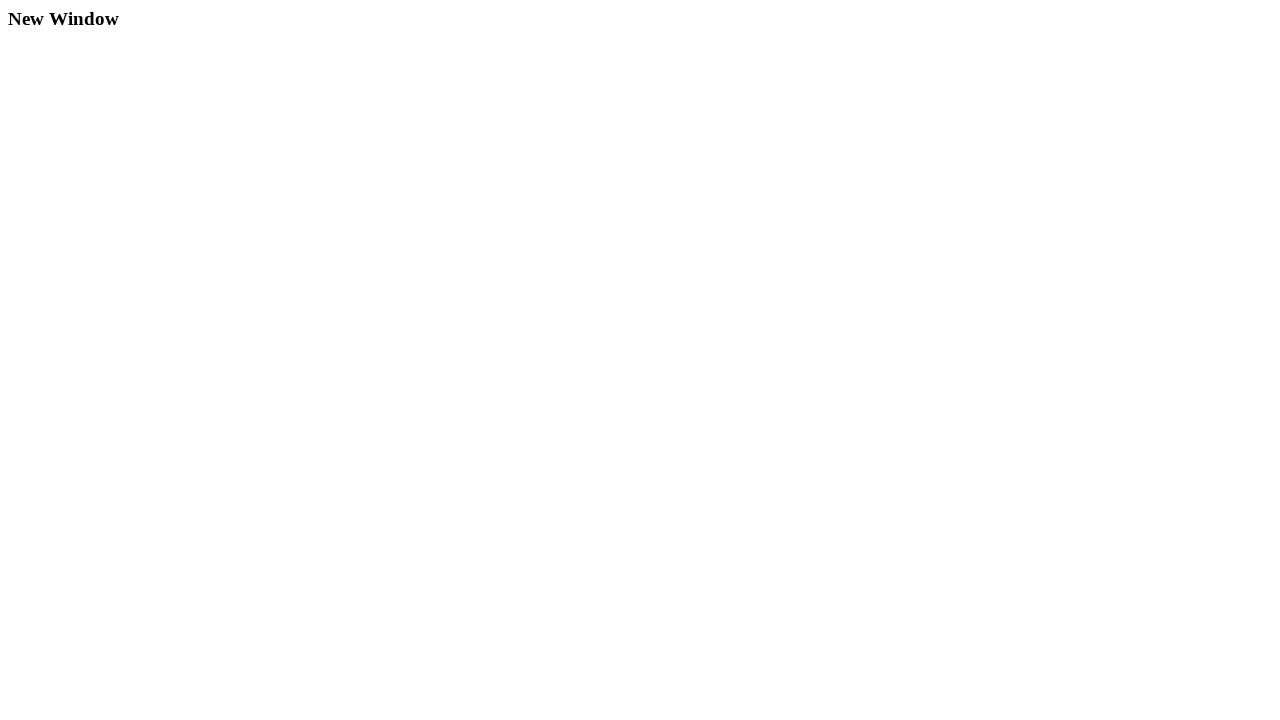

Verified h3 element exists in child window
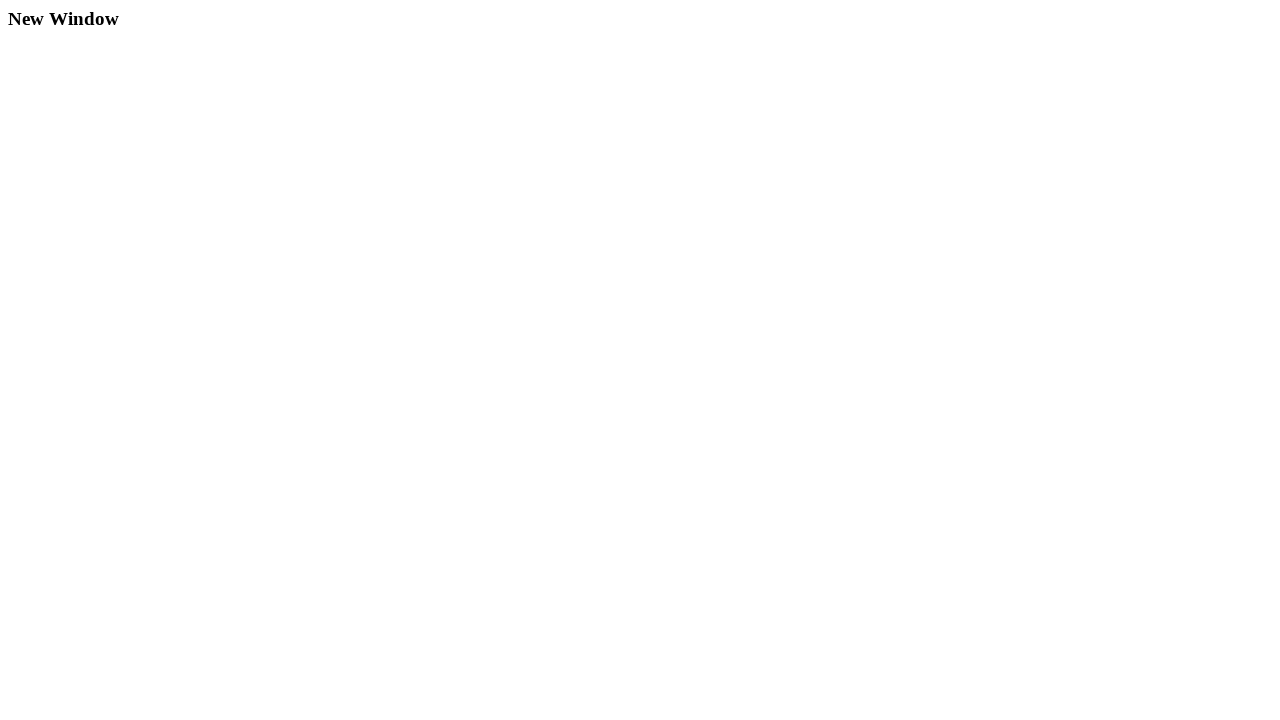

Closed child window
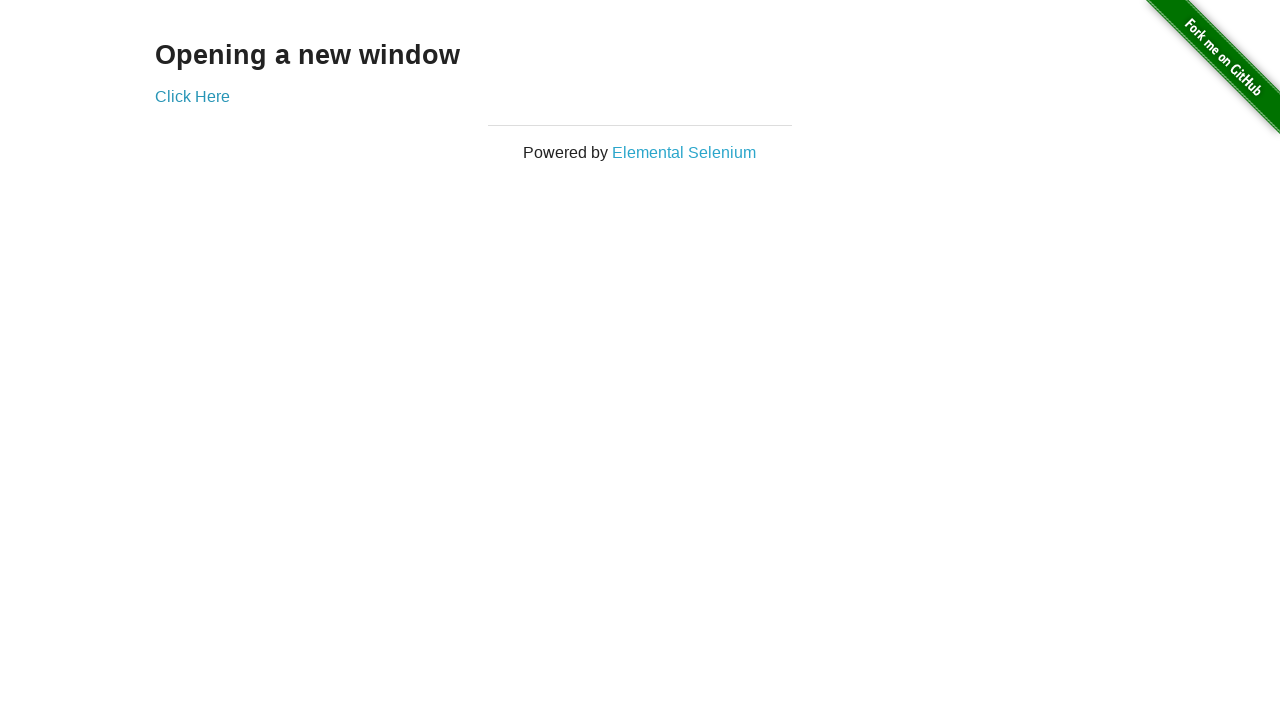

Verified h3 element exists in parent window
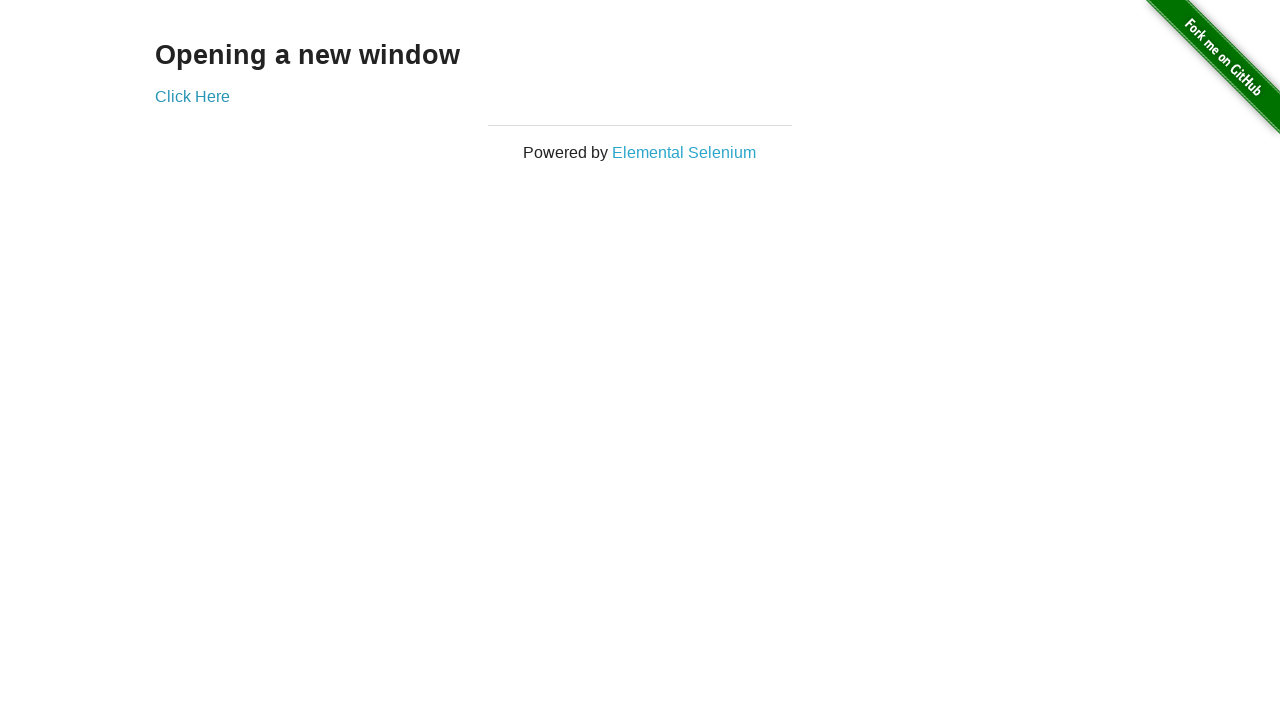

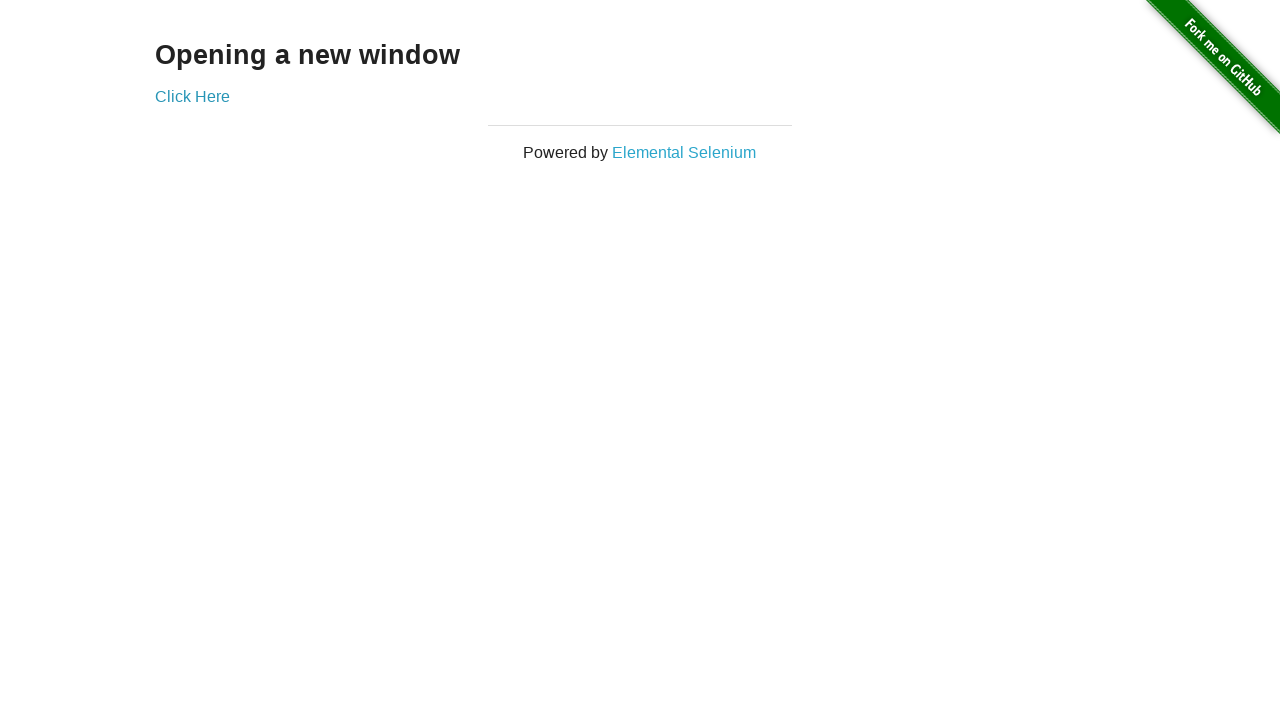